Tests the Frames page by switching to the first iframe and verifying its text content

Starting URL: https://demoqa.com/alertsWindows

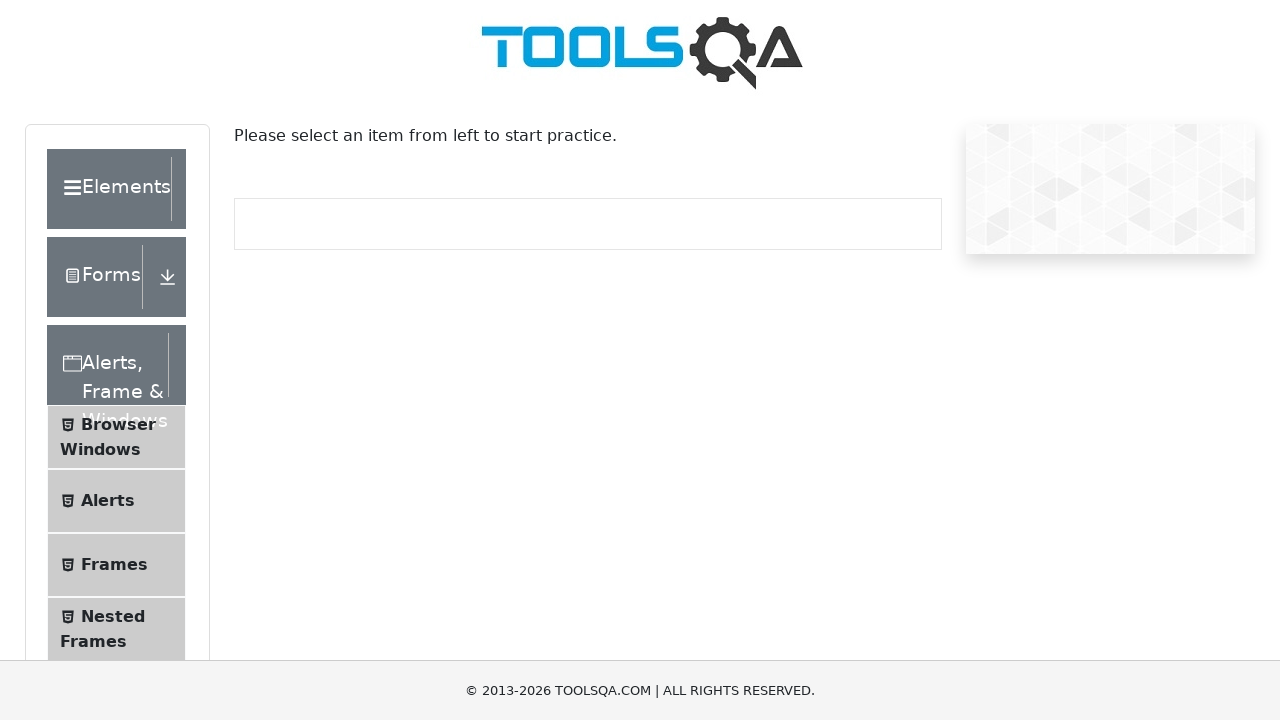

Clicked on Frames menu item at (114, 565) on text=Frames
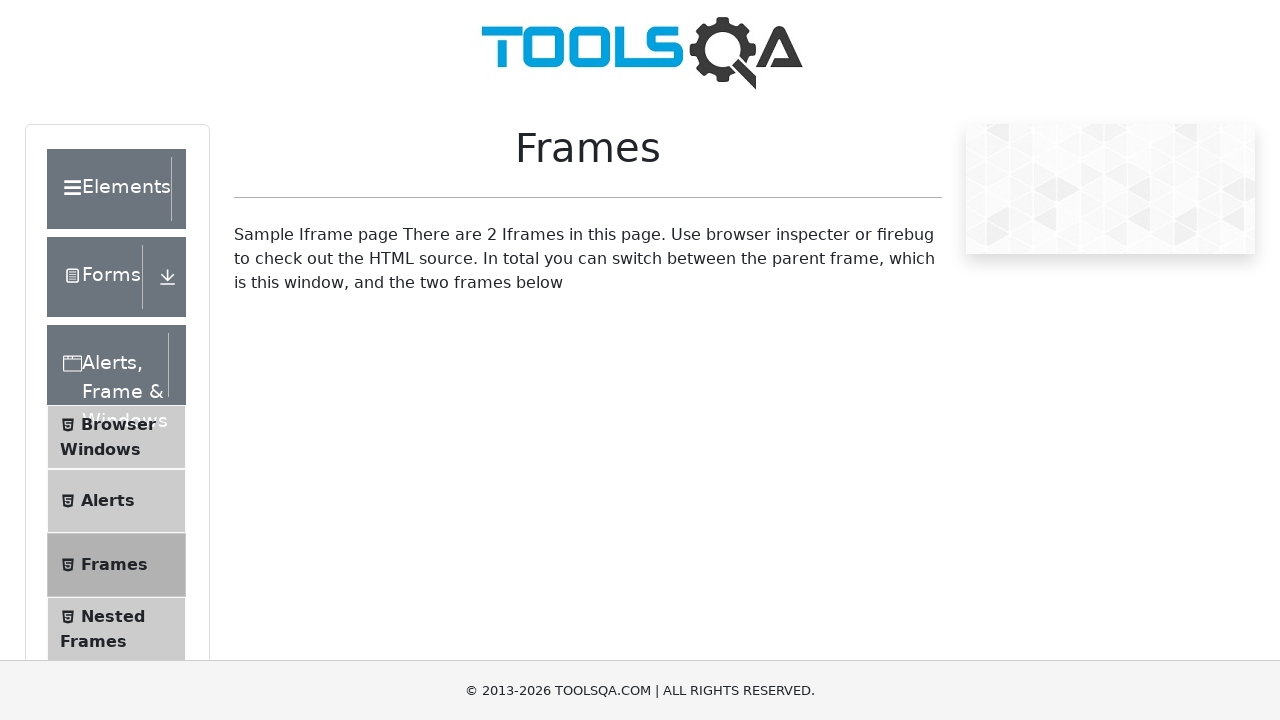

Located first iframe (#frame1)
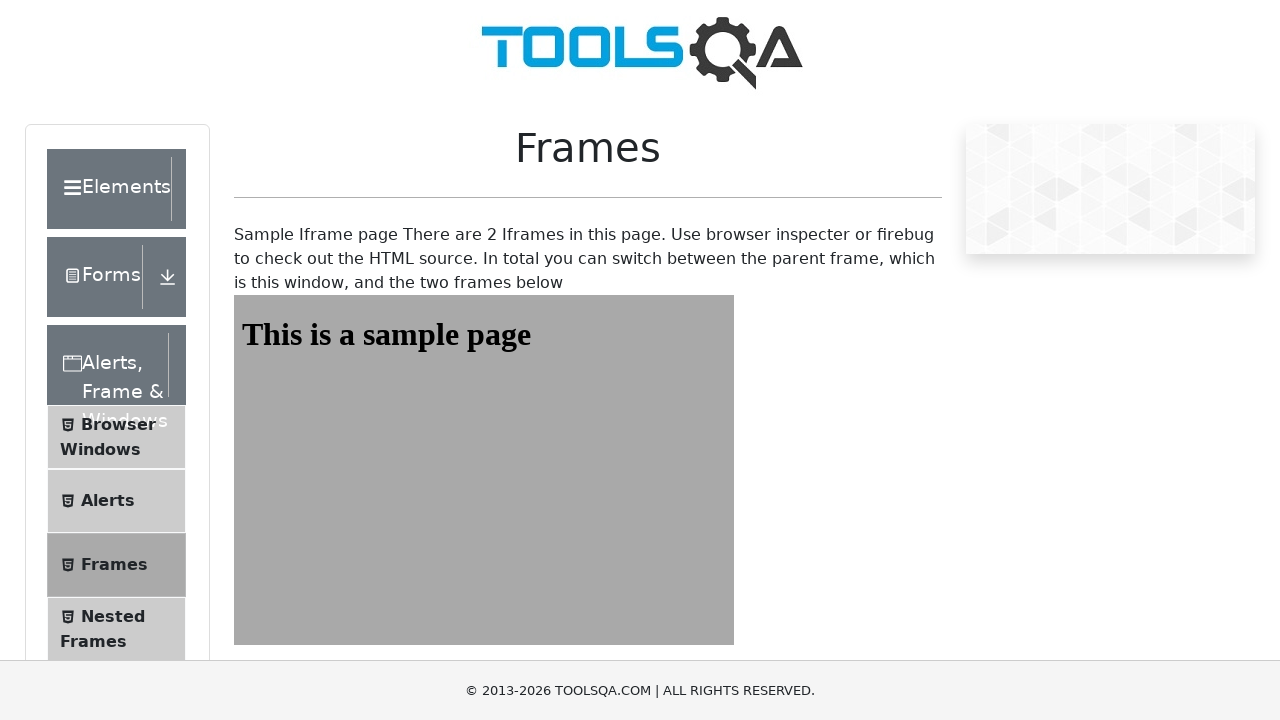

Retrieved text content from #sampleHeading in first iframe
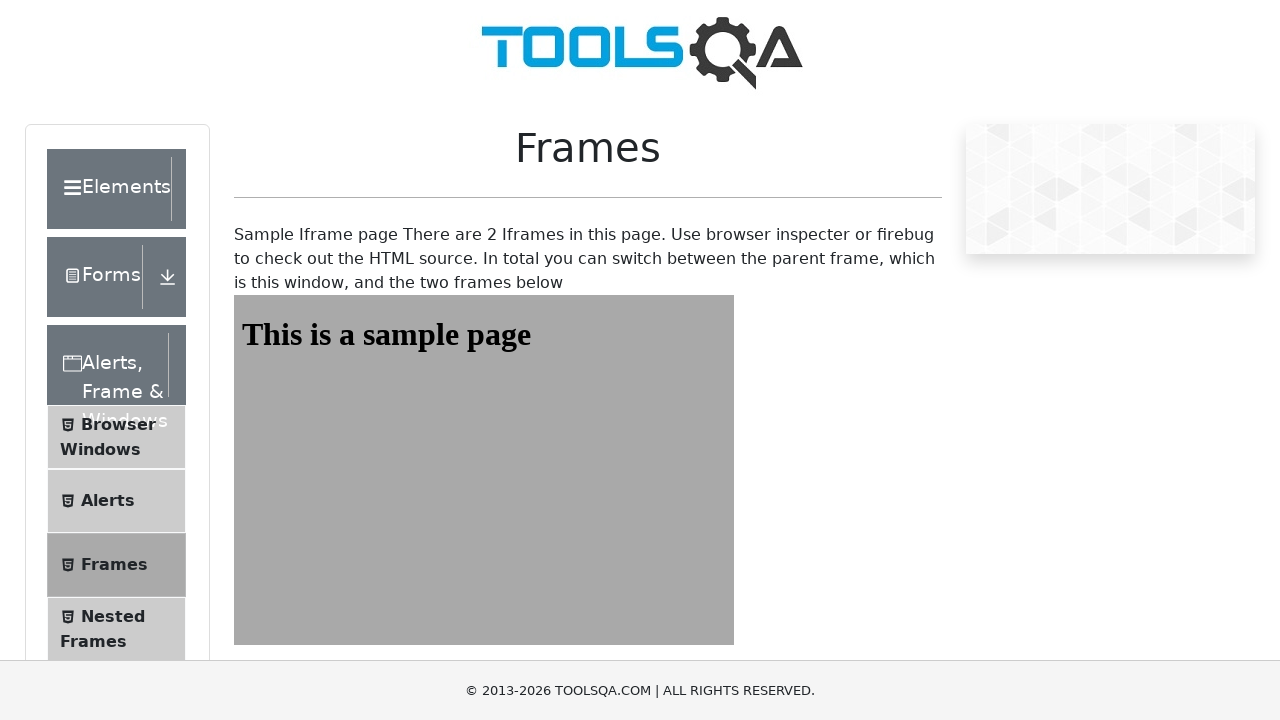

Verified that iframe heading text equals 'This is a sample page'
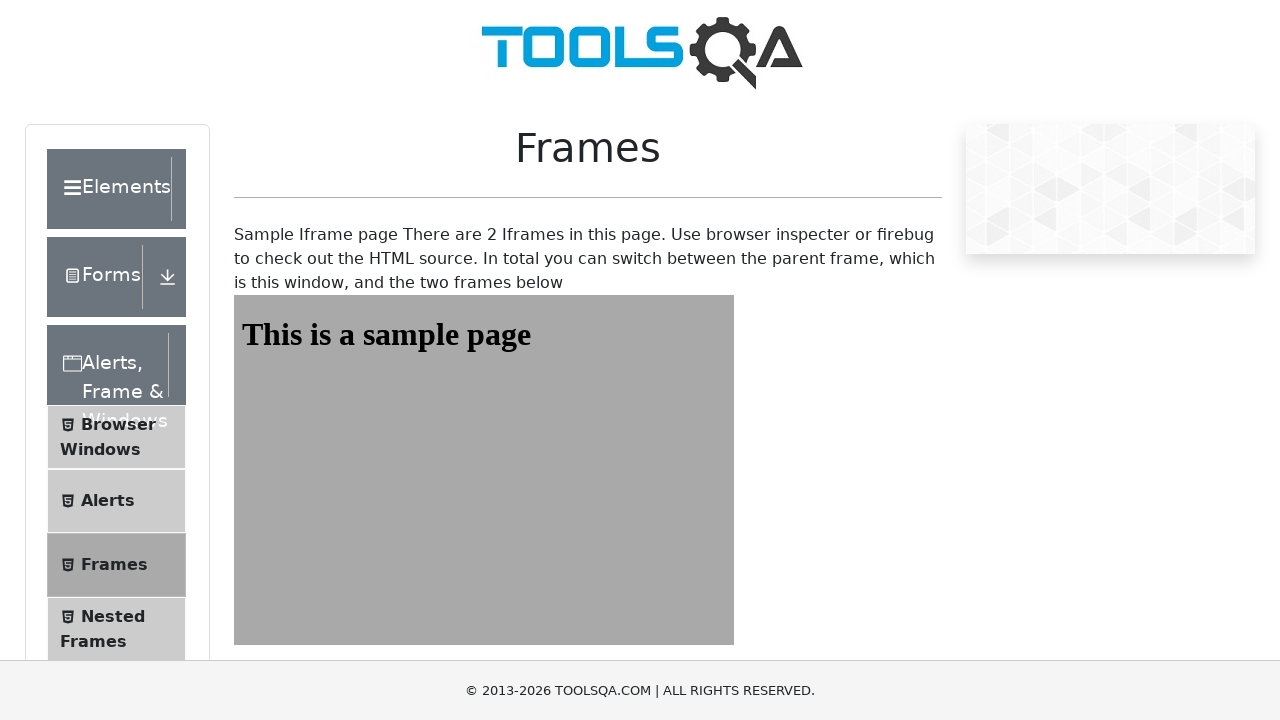

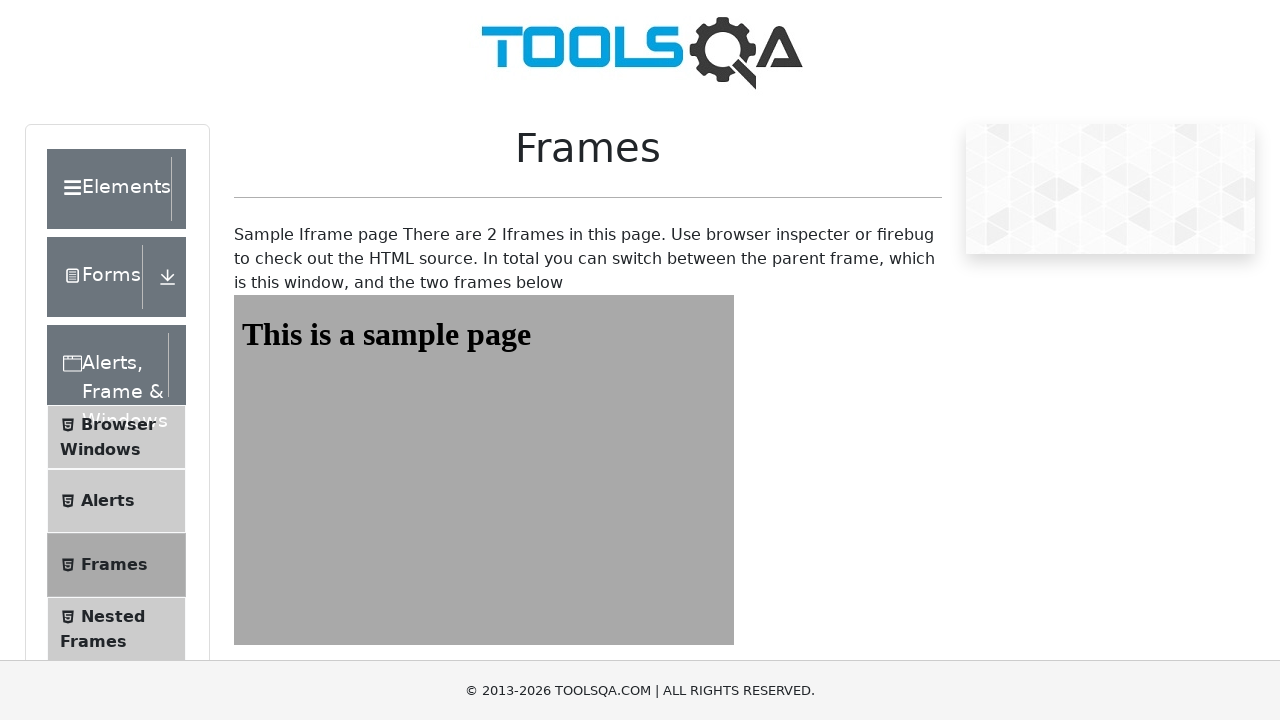